Tests JavaScript alert handling by clicking a button that triggers an alert and accepting the dialog

Starting URL: https://the-internet.herokuapp.com/javascript_alerts

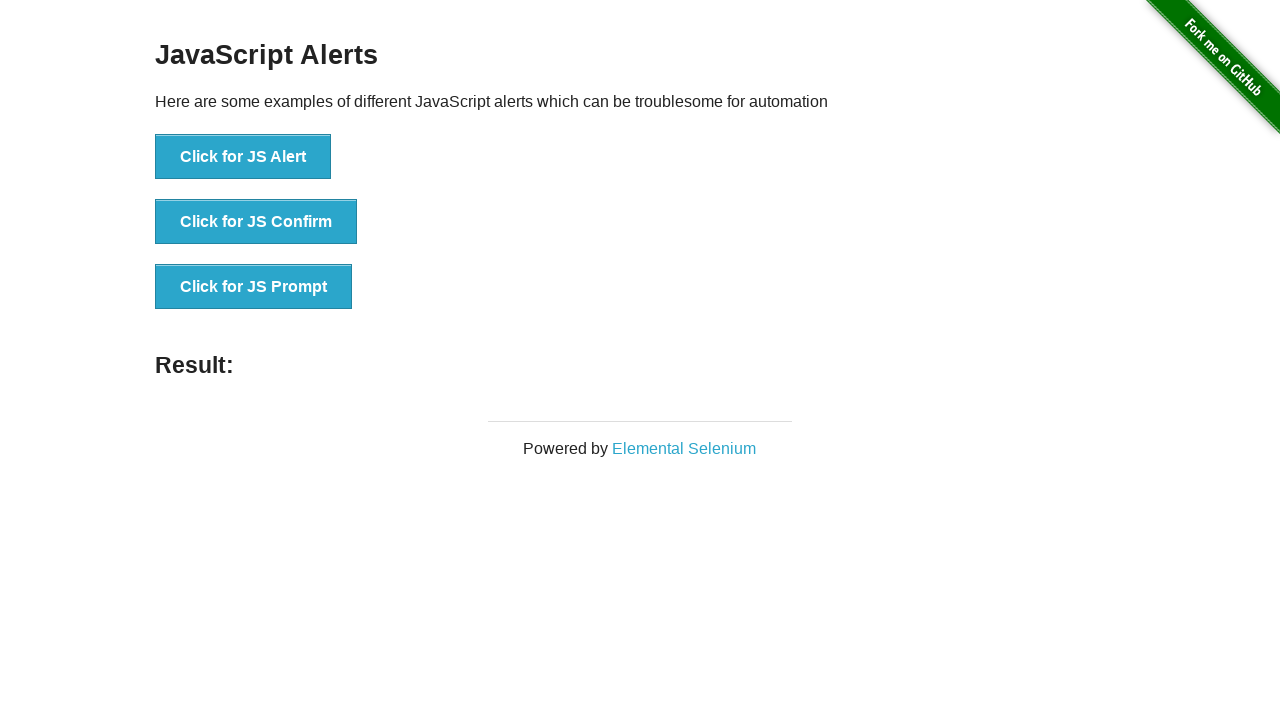

Set up dialog handler to accept JavaScript alerts
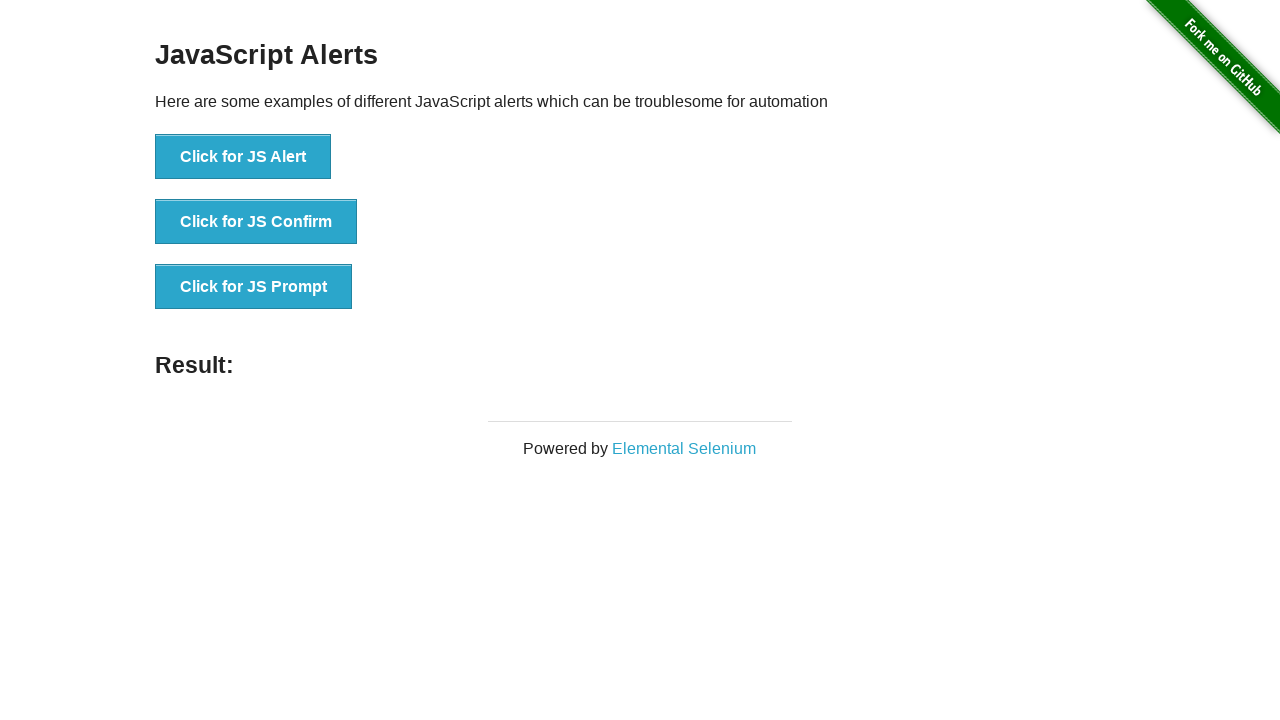

Clicked button to trigger JavaScript alert at (243, 157) on text=Click for JS Alert
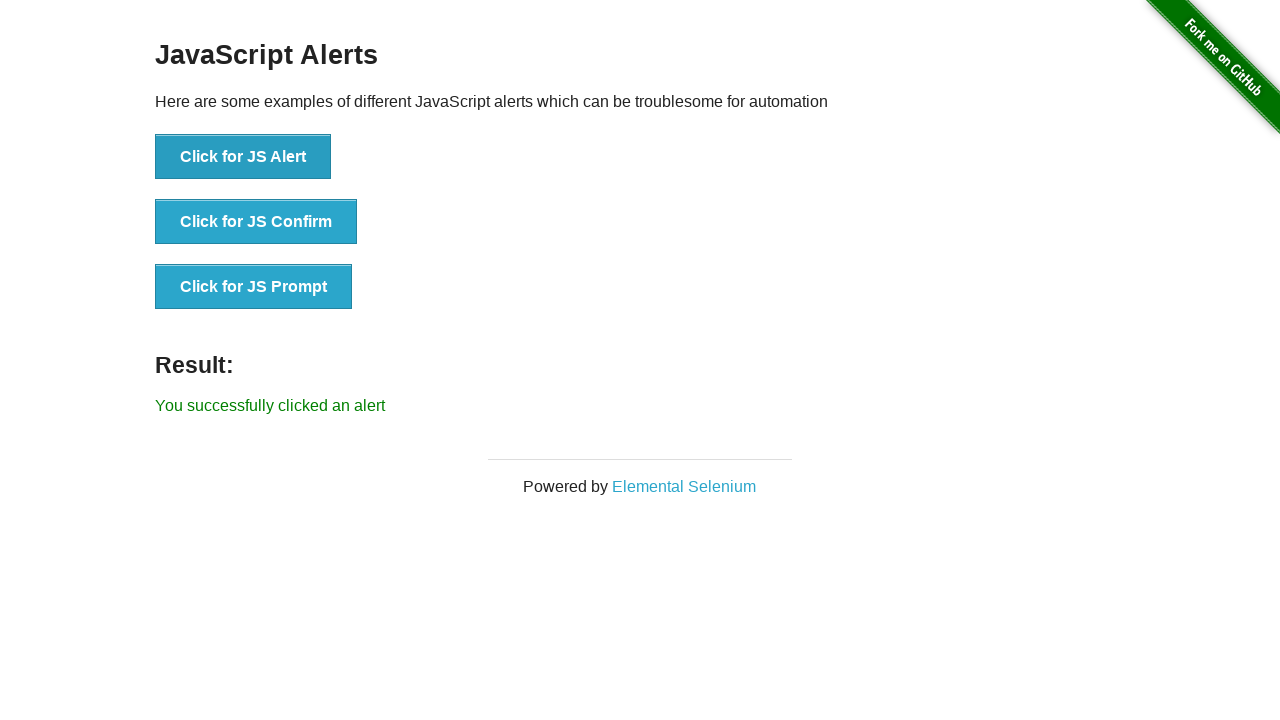

Alert was accepted and success message appeared
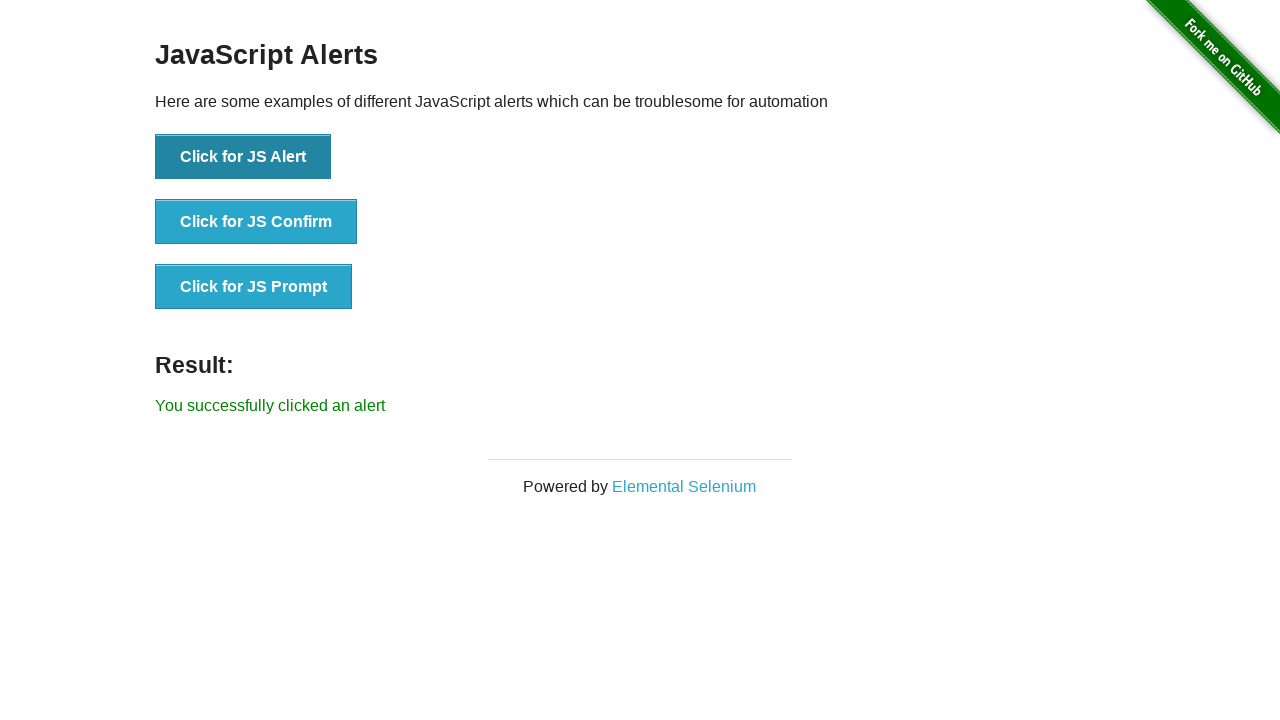

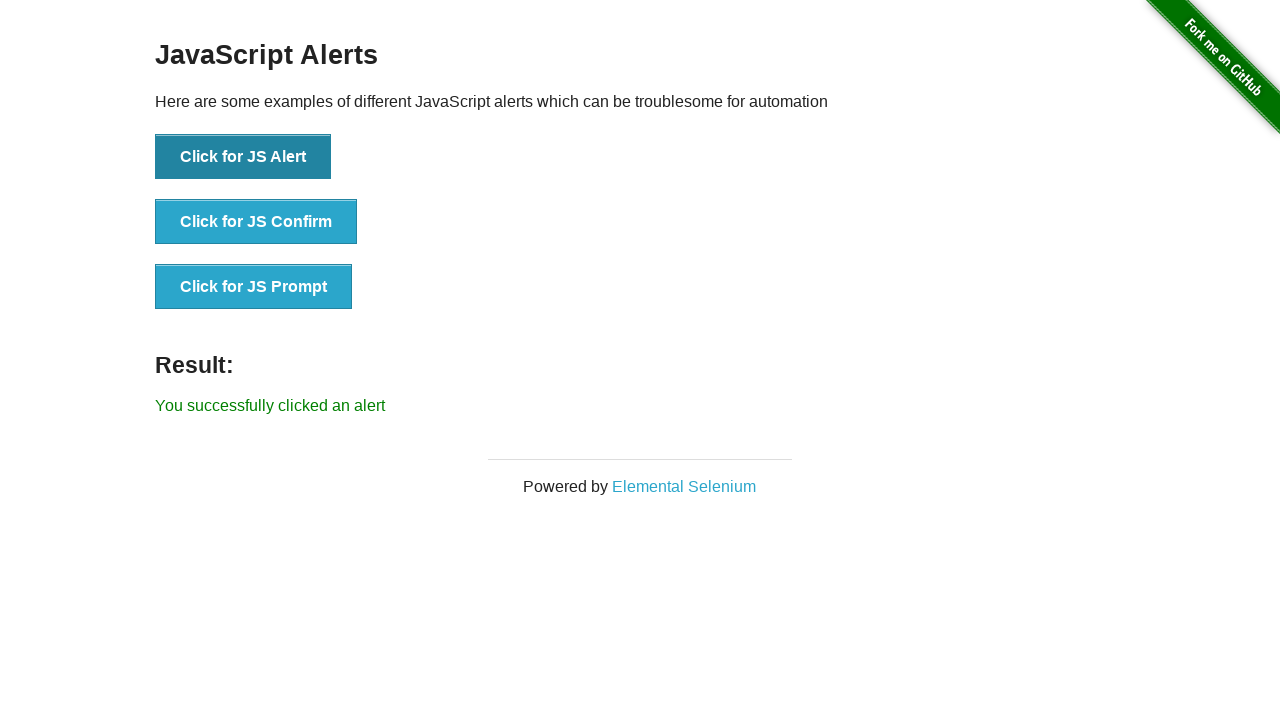